Tests drag and drop functionality by dragging an element from one container to another

Starting URL: https://grotechminds.com/drag-and-drop/

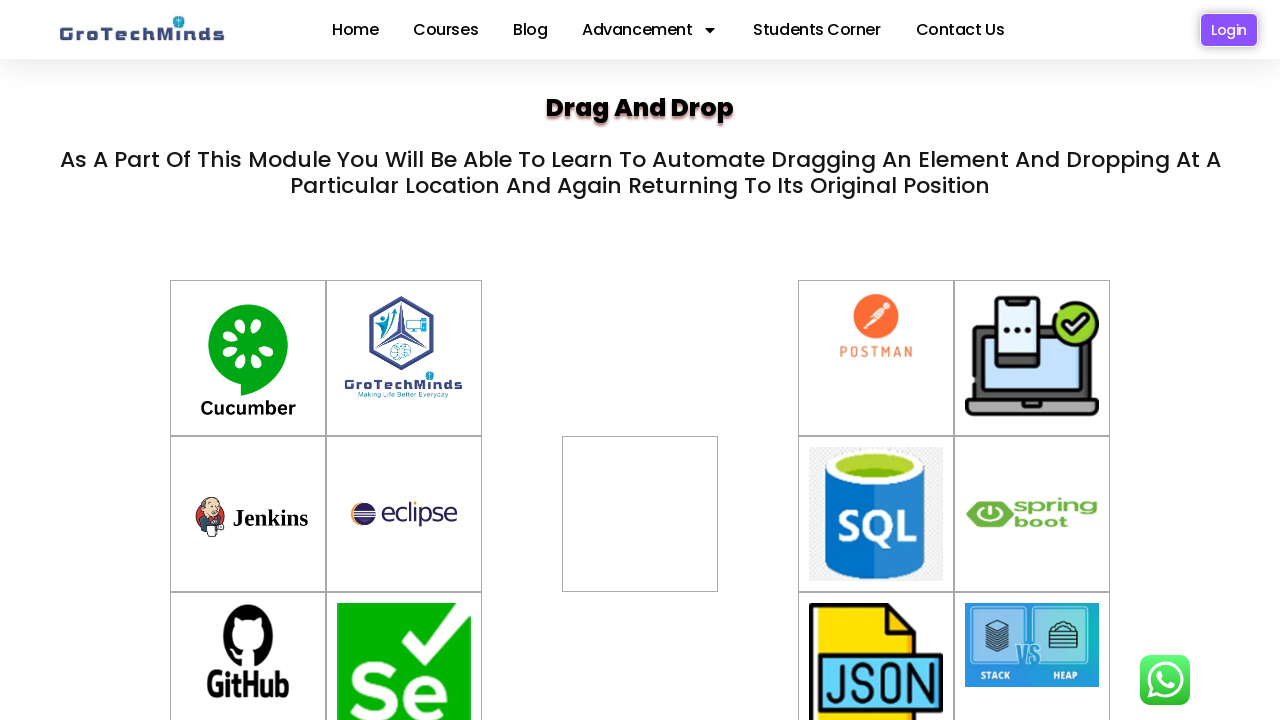

Located draggable element with id 'container-6'
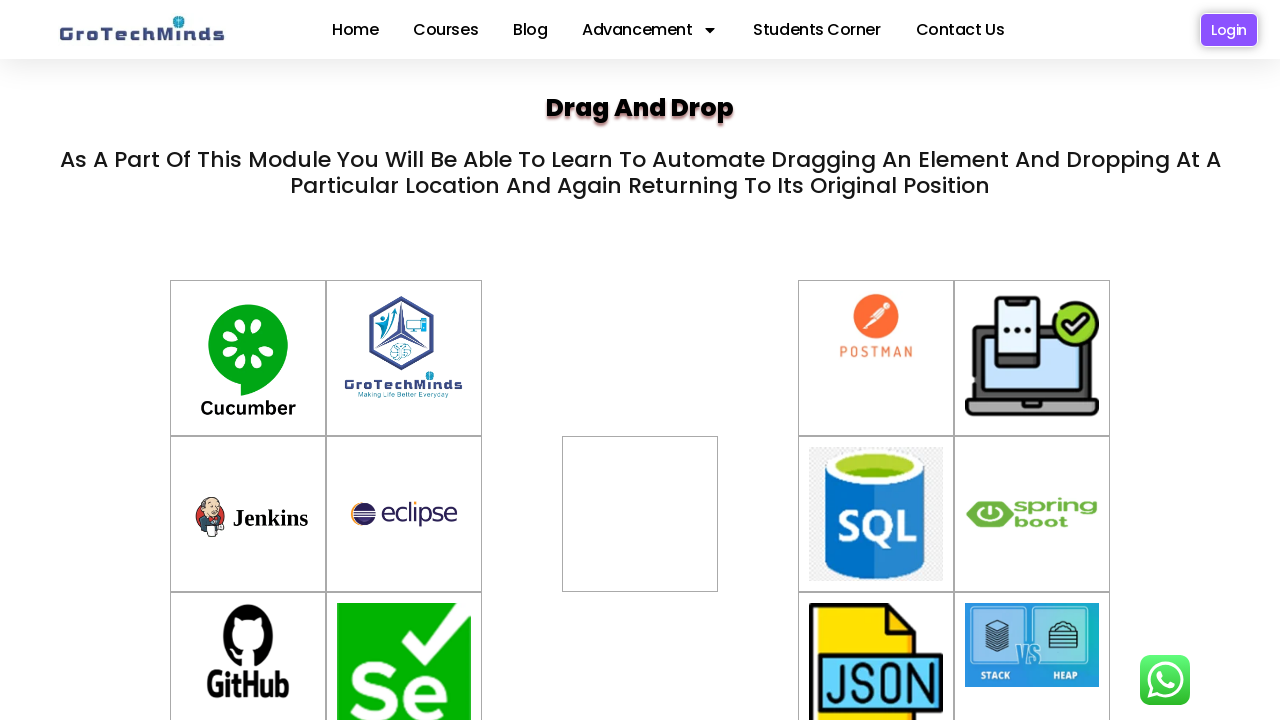

Located drop target element with id 'div2'
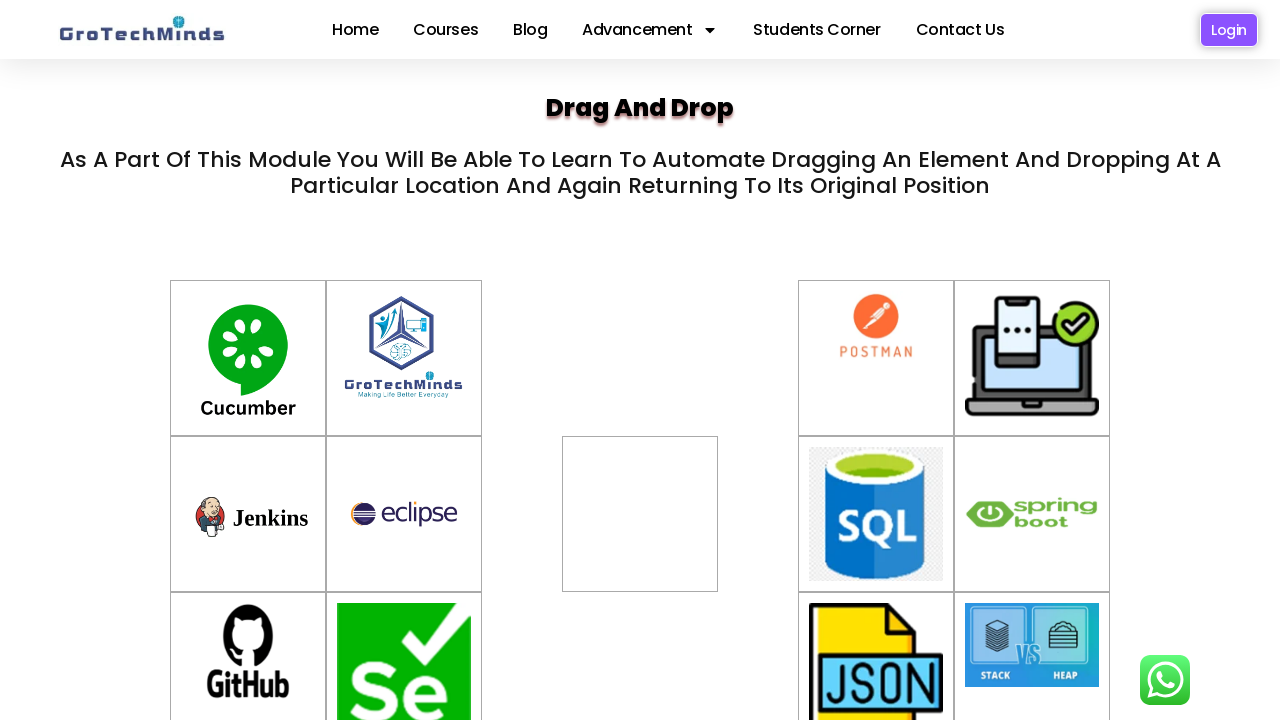

Dragged element from 'container-6' to 'div2' at (640, 514)
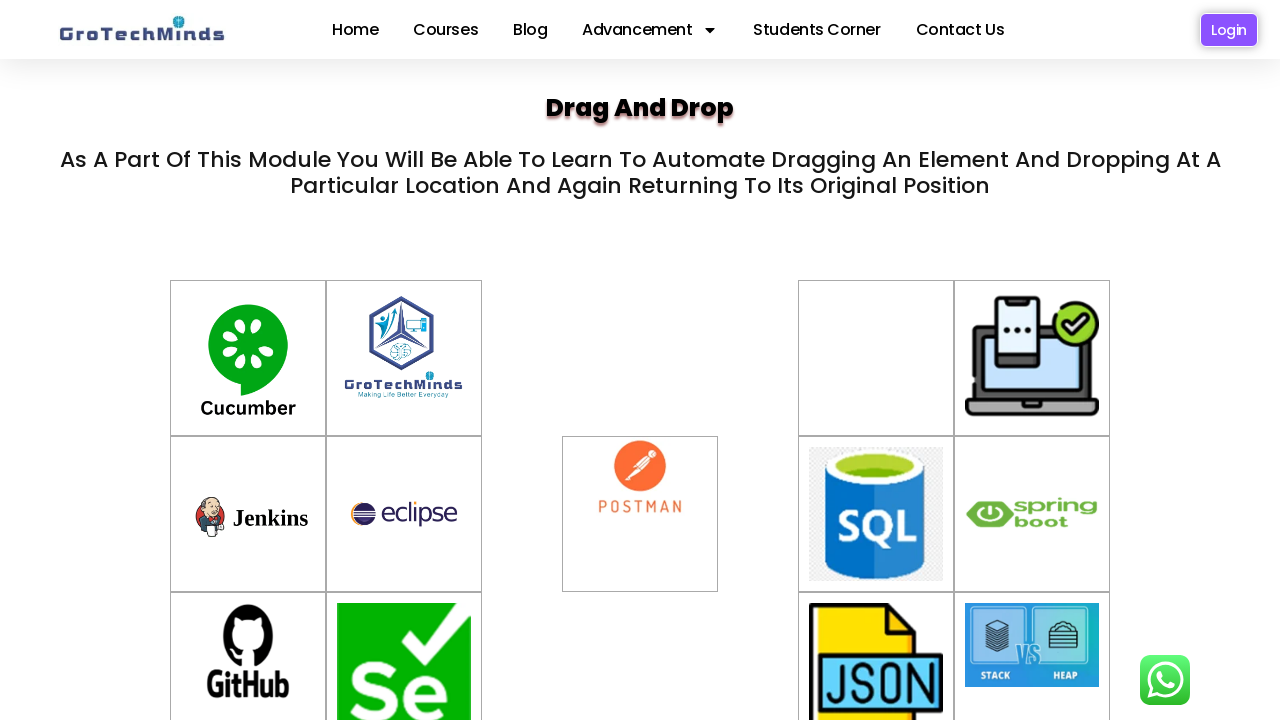

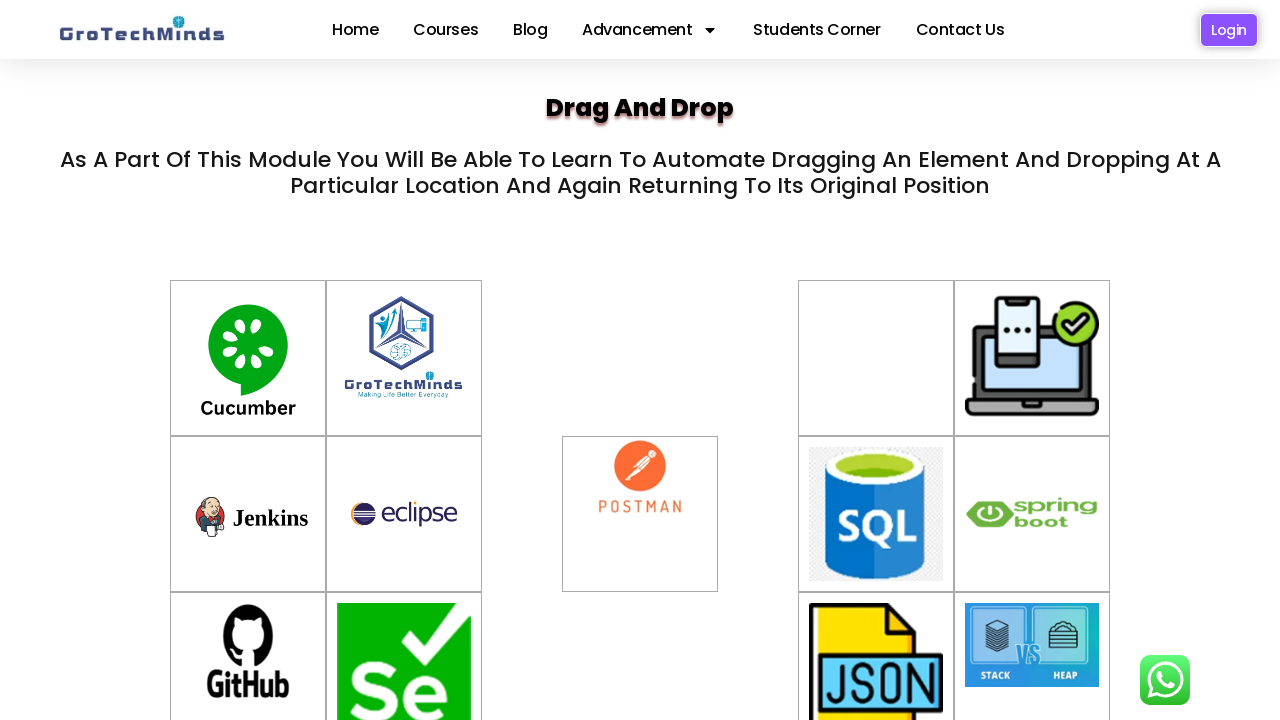